Tests un-marking todo items as complete by unchecking their checkboxes

Starting URL: https://demo.playwright.dev/todomvc

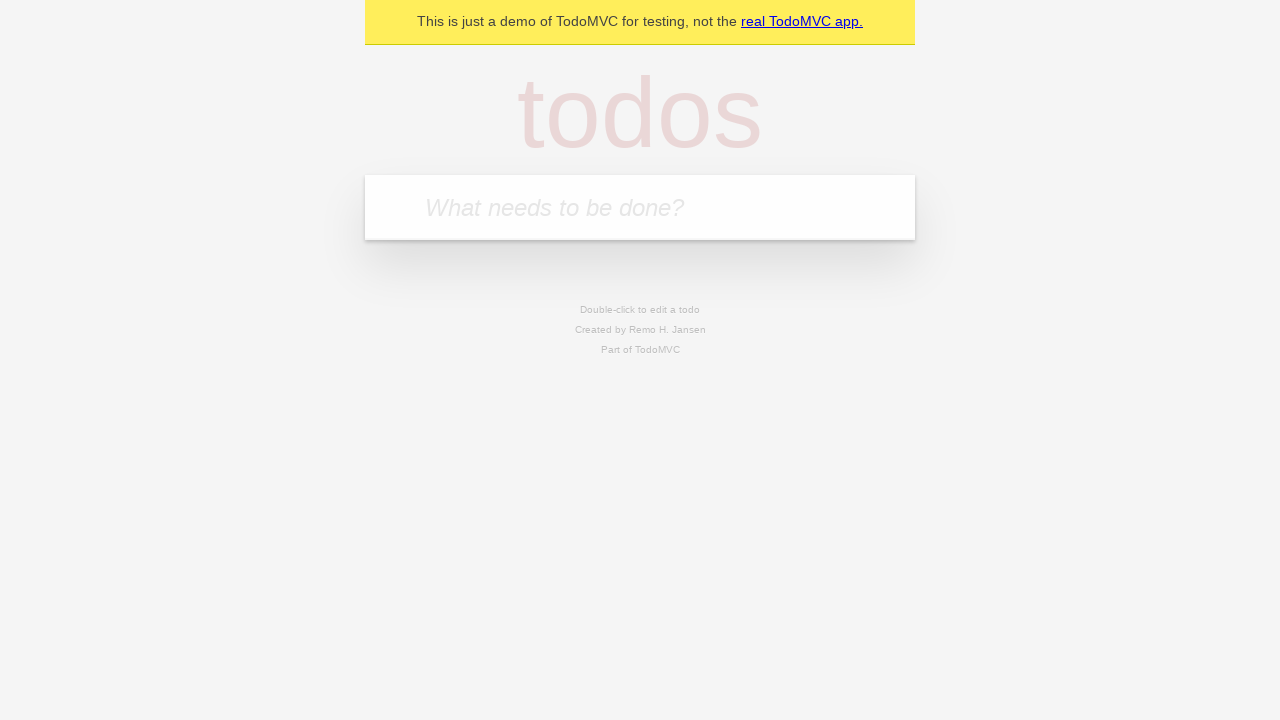

Filled new todo input with 'buy some cheese' on internal:attr=[placeholder="What needs to be done?"i]
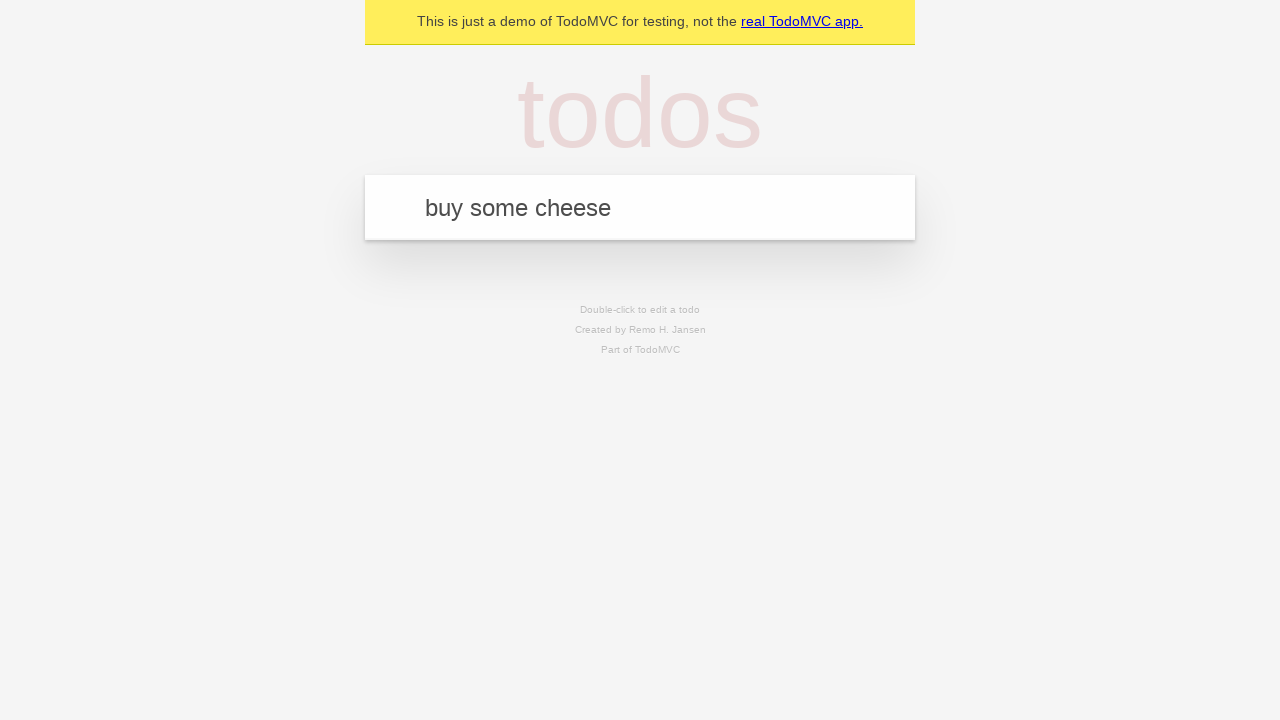

Pressed Enter to create first todo item on internal:attr=[placeholder="What needs to be done?"i]
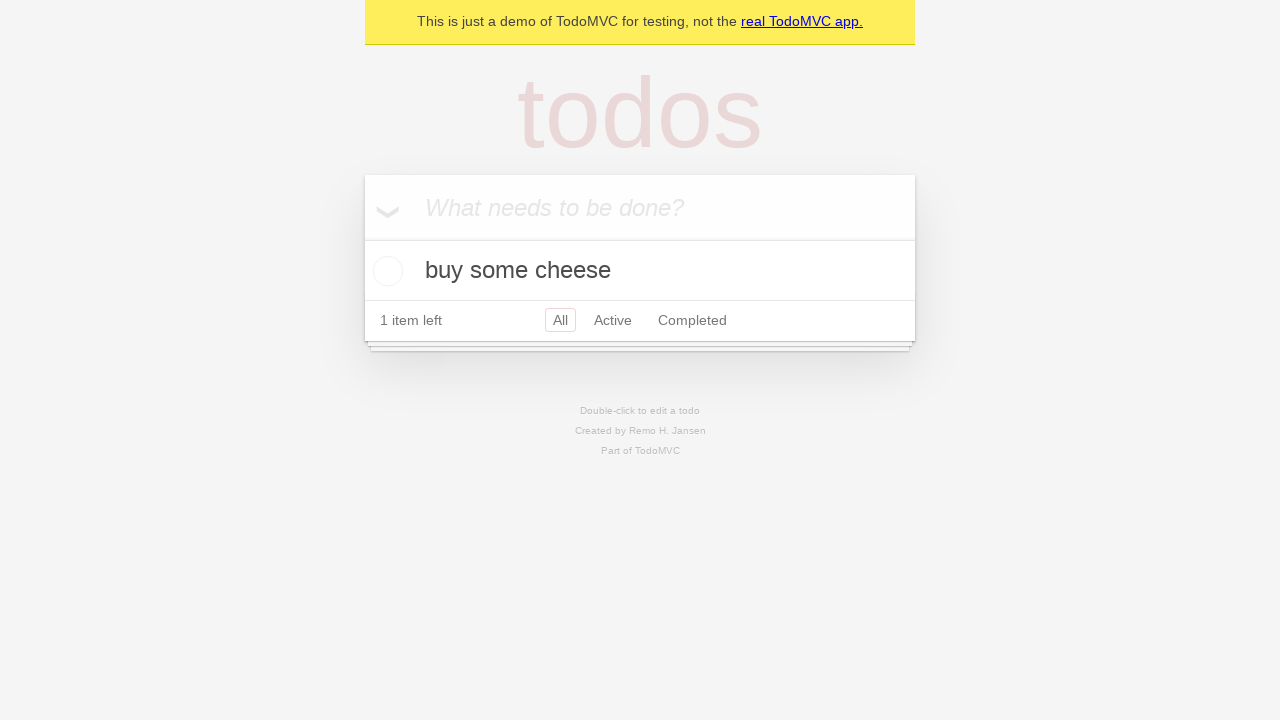

Filled new todo input with 'feed the cat' on internal:attr=[placeholder="What needs to be done?"i]
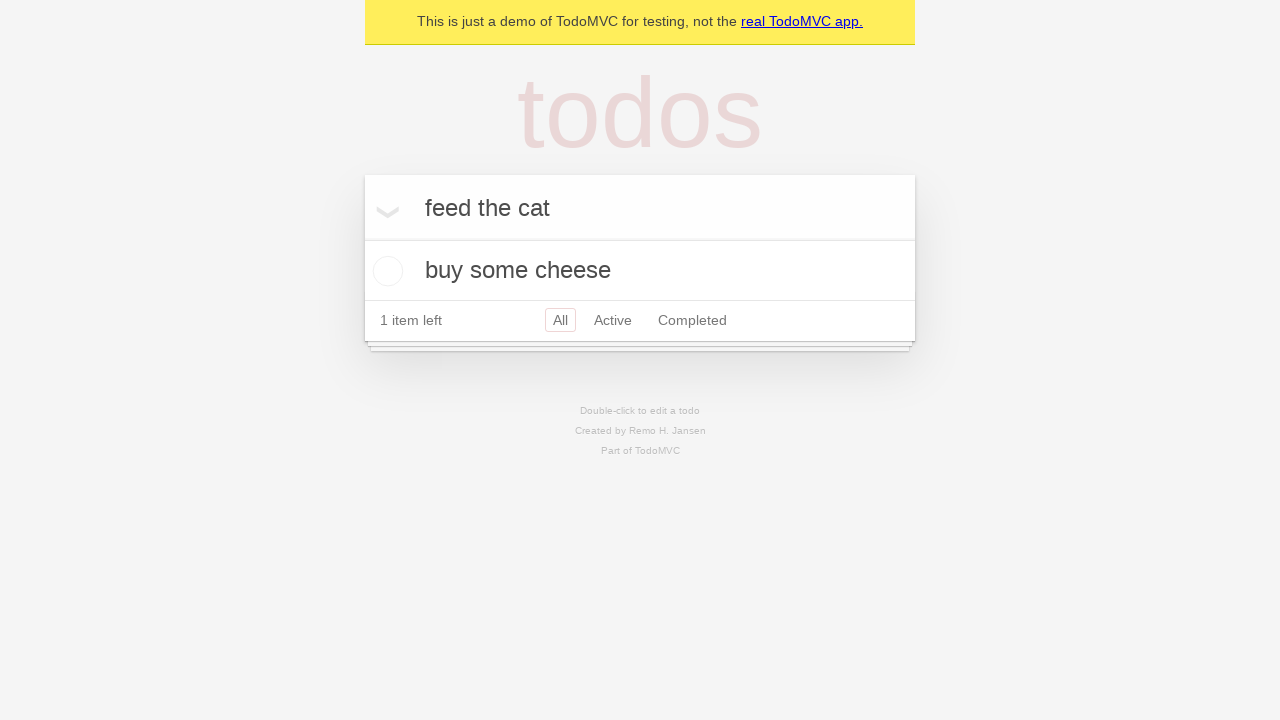

Pressed Enter to create second todo item on internal:attr=[placeholder="What needs to be done?"i]
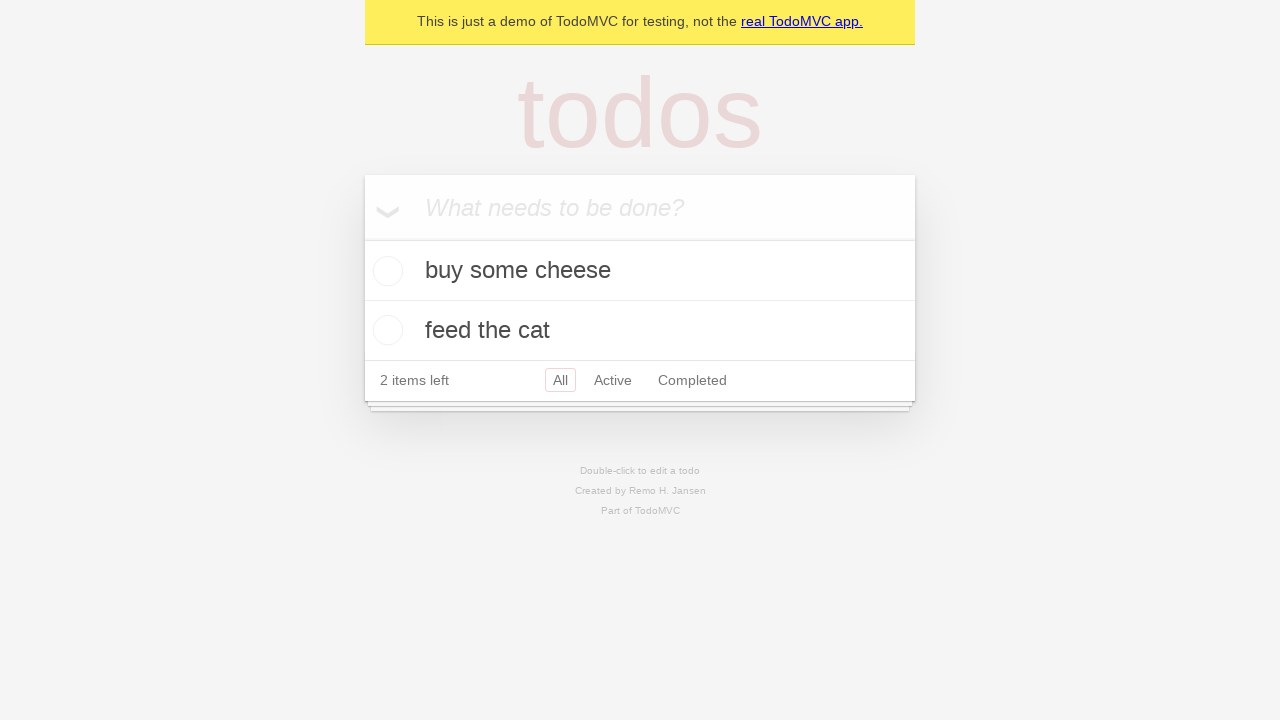

Checked the checkbox for first todo item at (385, 271) on internal:testid=[data-testid="todo-item"s] >> nth=0 >> internal:role=checkbox
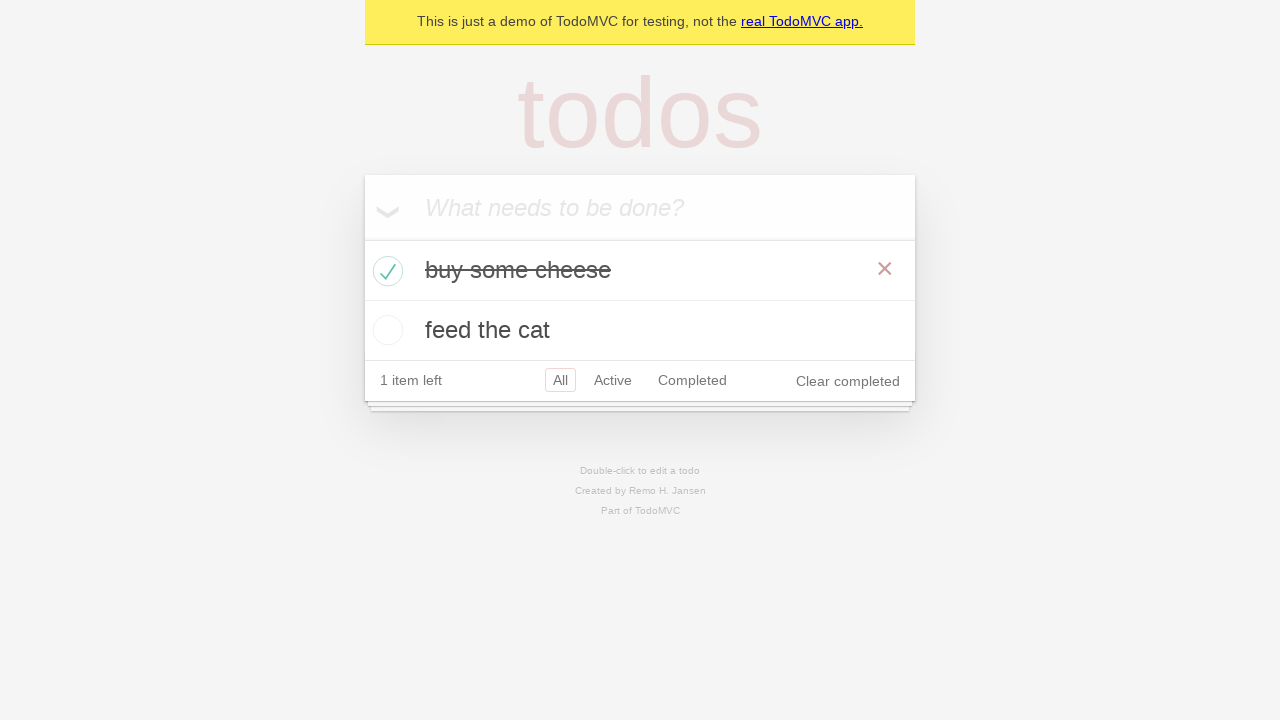

Unchecked the checkbox for first todo item to mark it as incomplete at (385, 271) on internal:testid=[data-testid="todo-item"s] >> nth=0 >> internal:role=checkbox
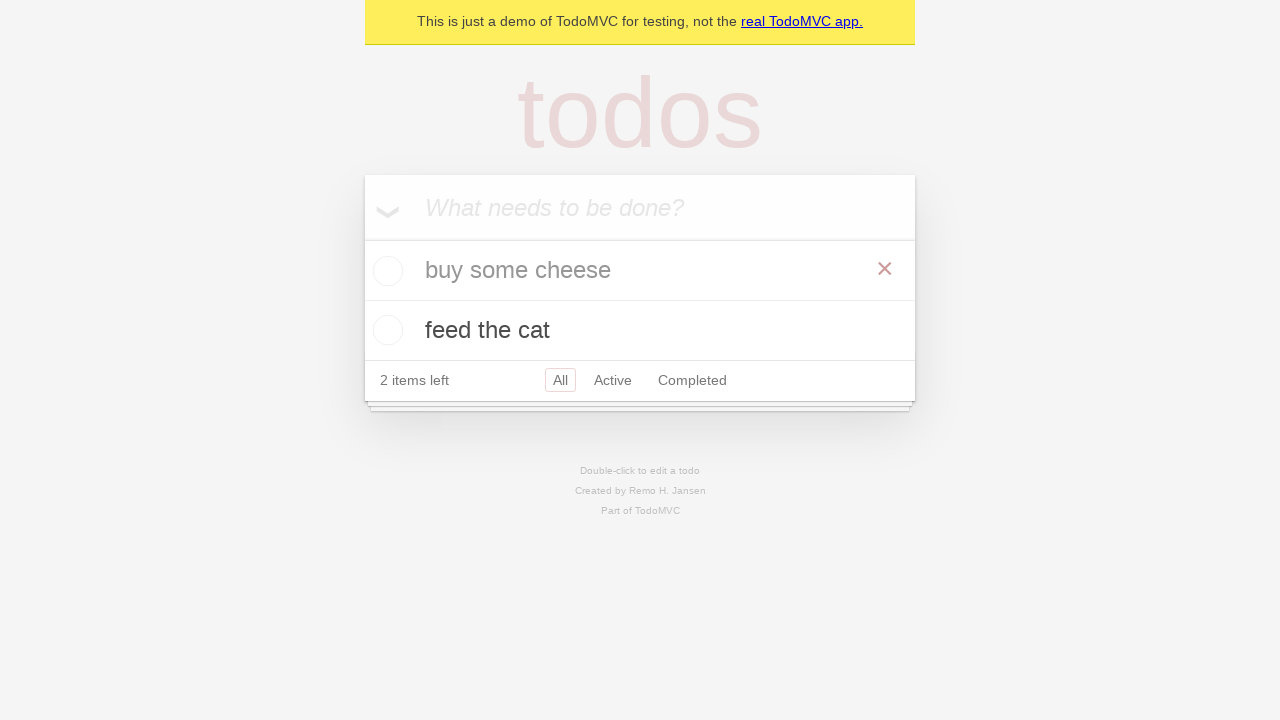

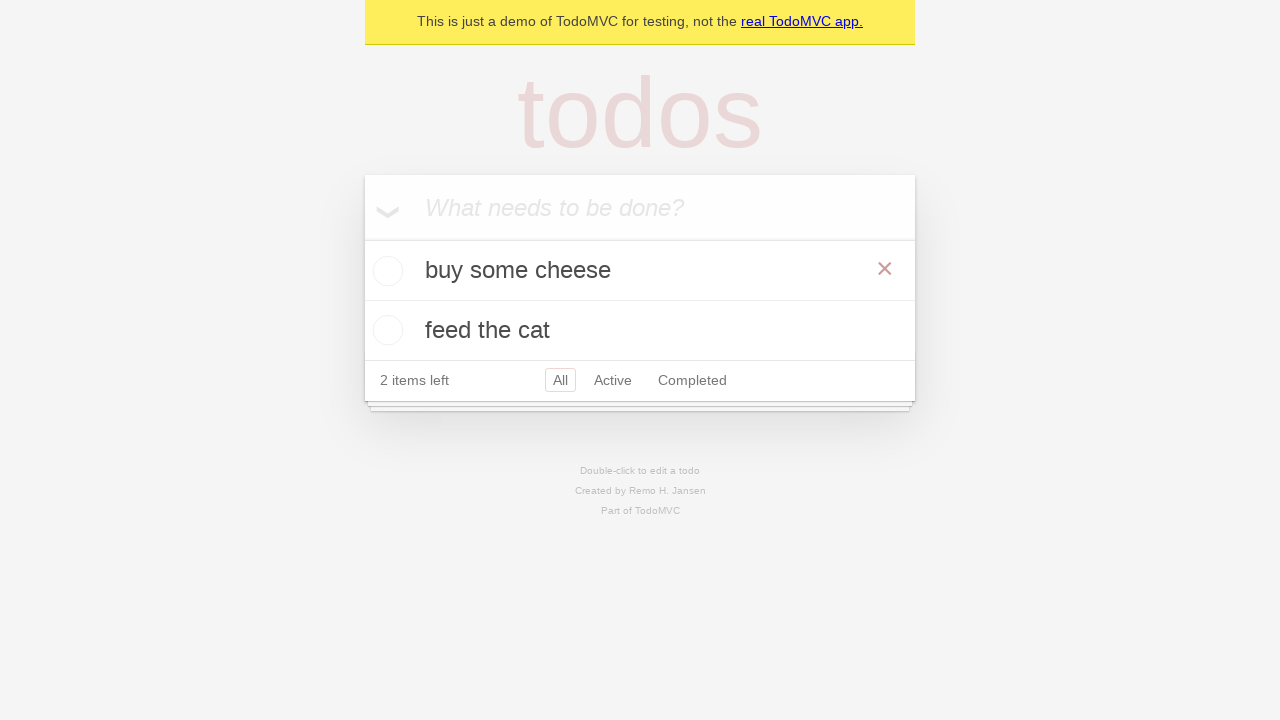